Tests checkbox functionality by checking the state of two checkboxes and clicking the first one if it's unchecked.

Starting URL: https://the-internet.herokuapp.com/checkboxes

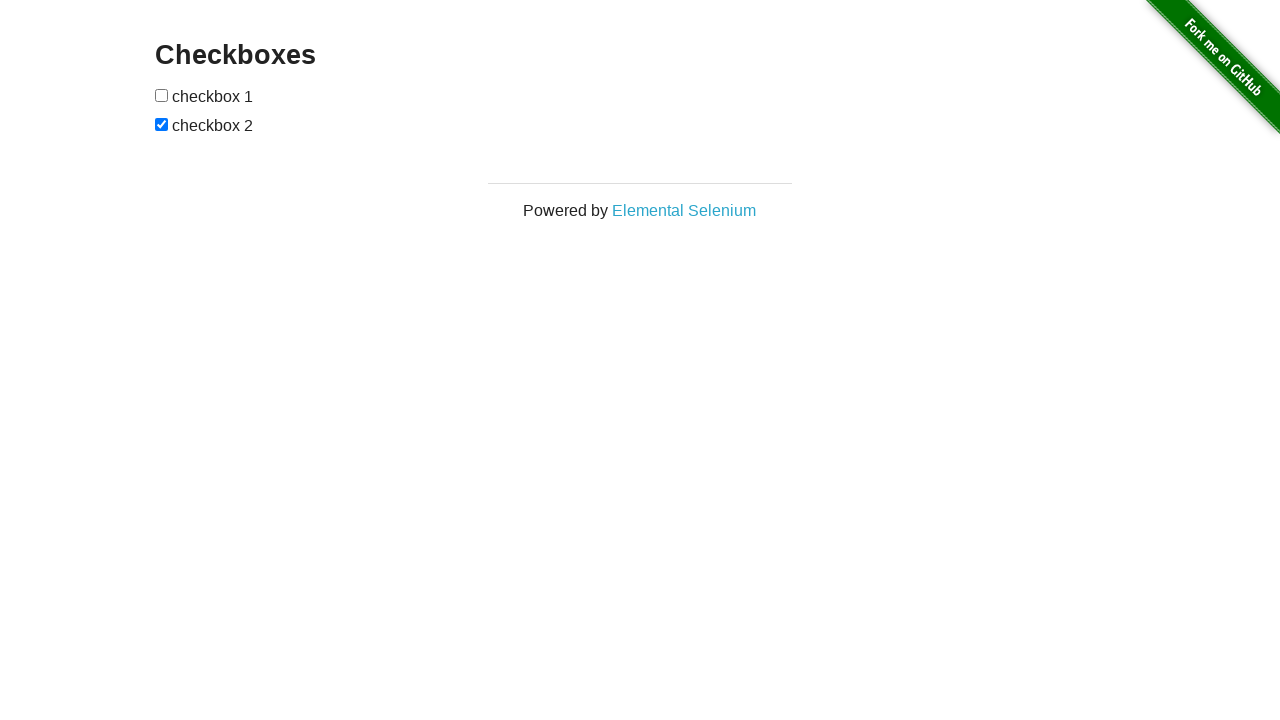

Navigated to checkboxes test page
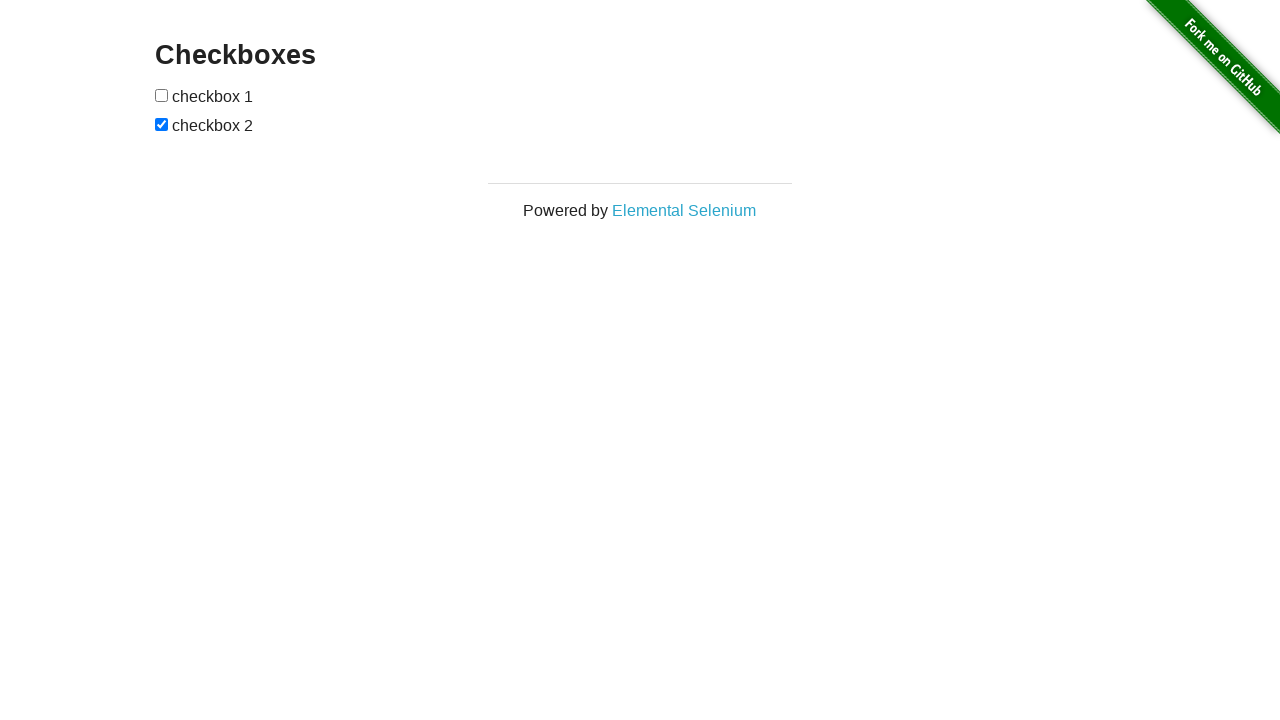

Located first checkbox
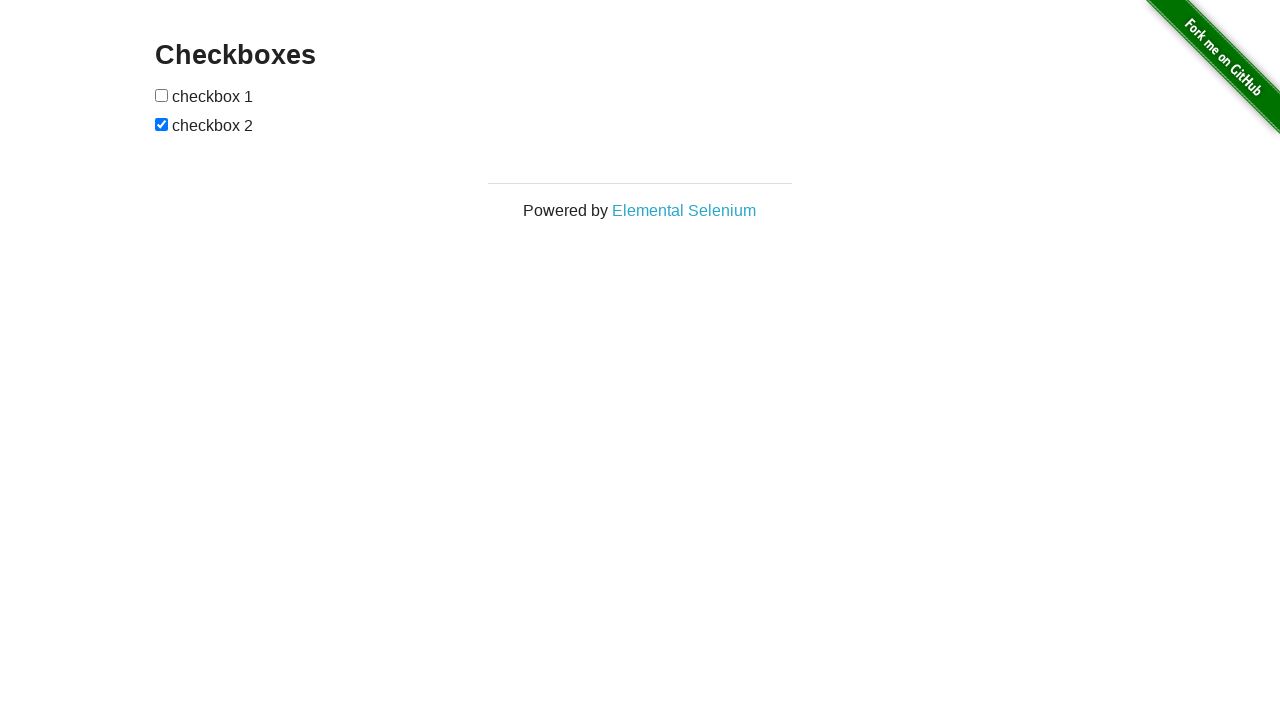

First checkbox is unchecked
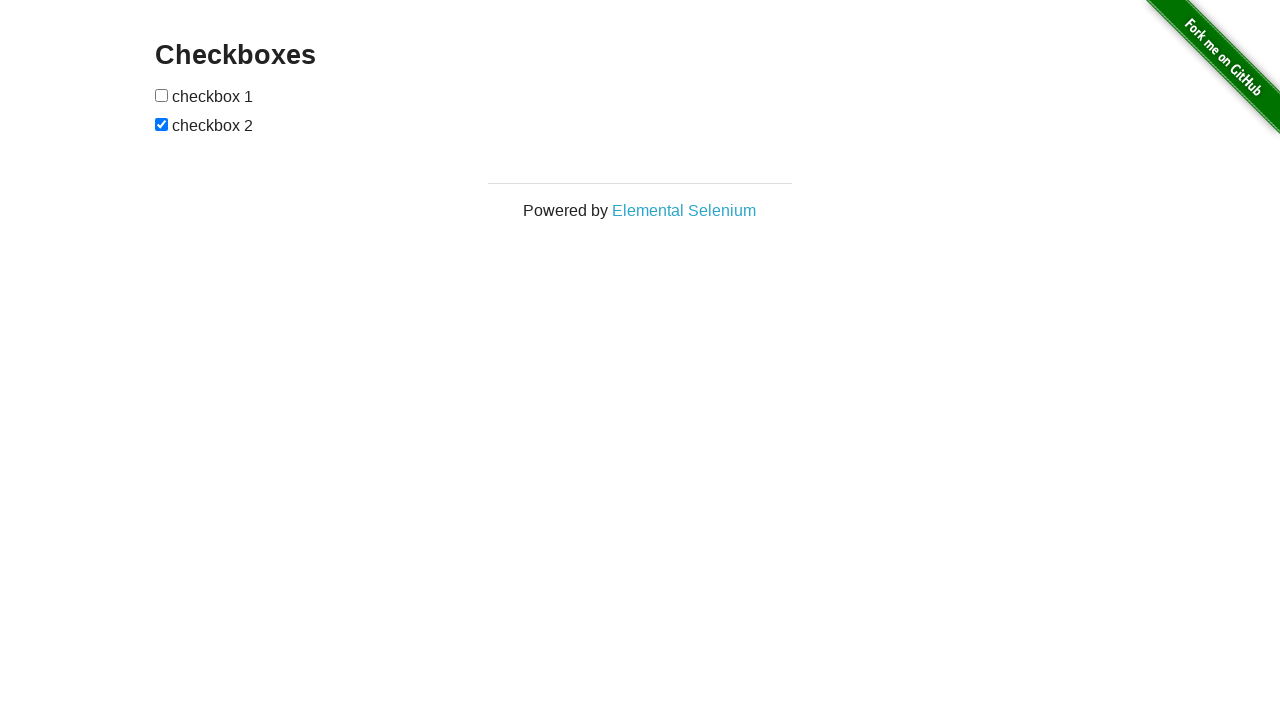

Clicked first checkbox to check it at (162, 95) on xpath=//input[@type='checkbox'][1]
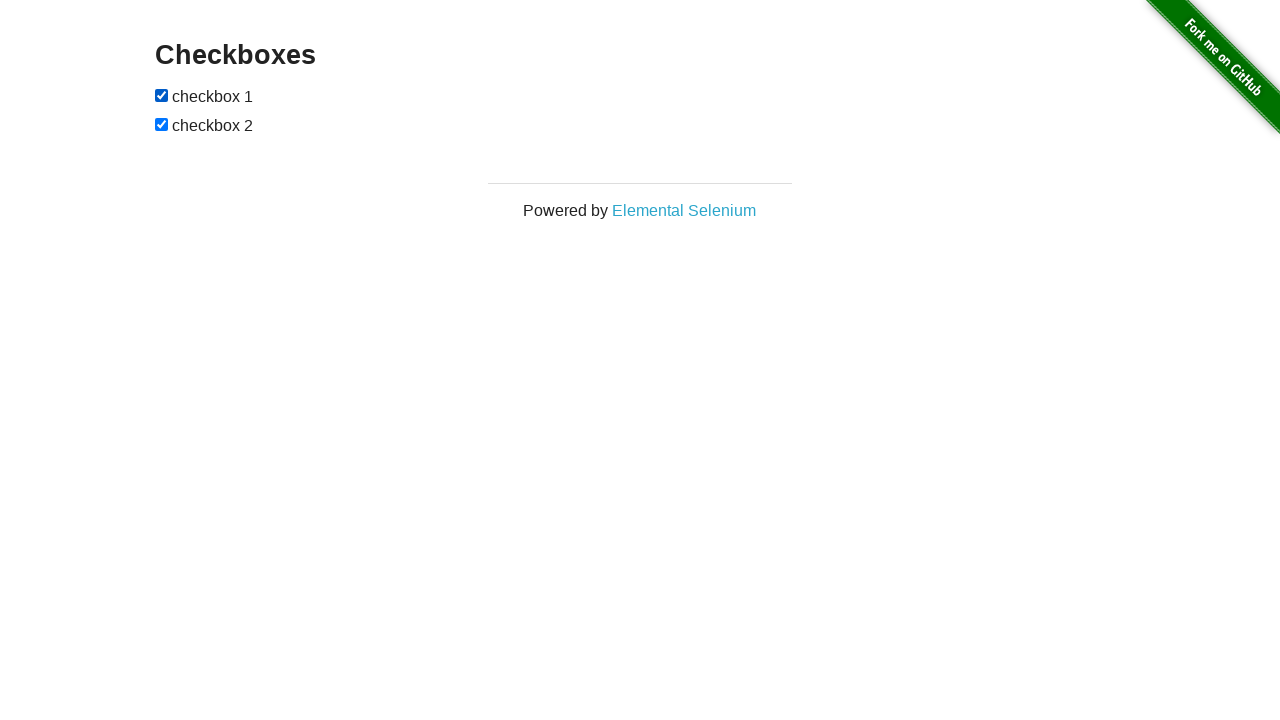

Located second checkbox
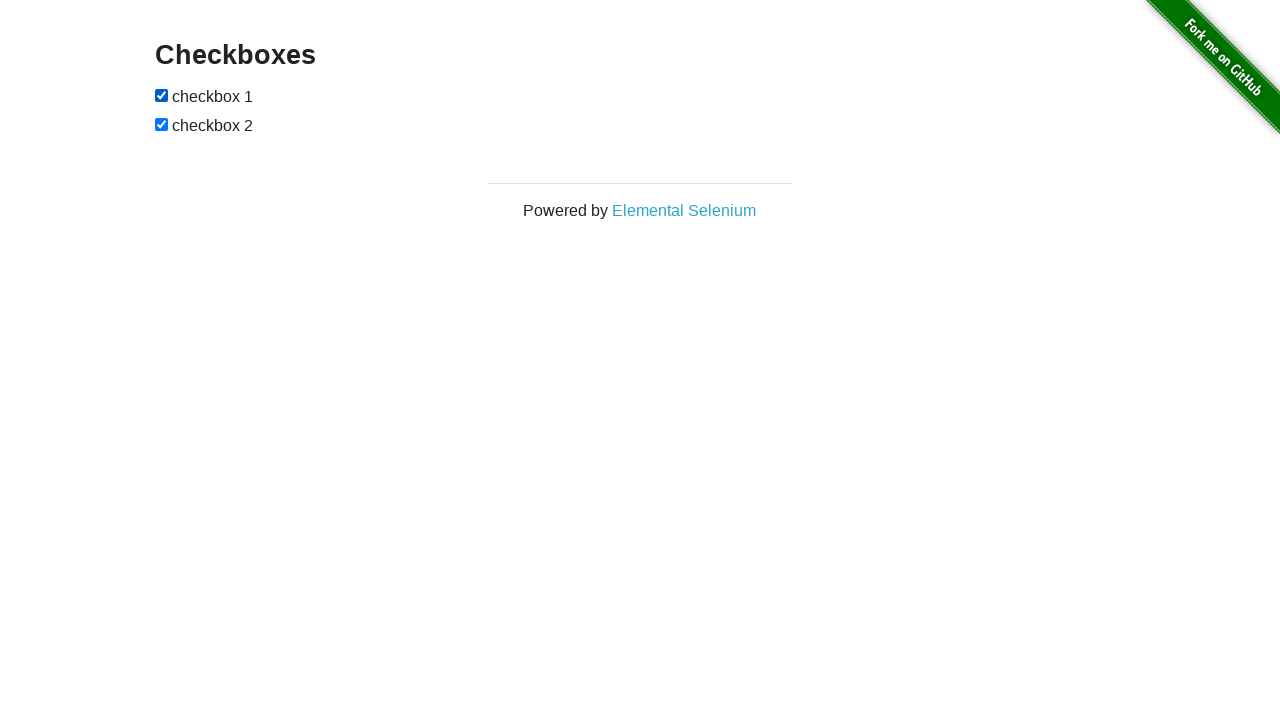

Second checkbox is already checked
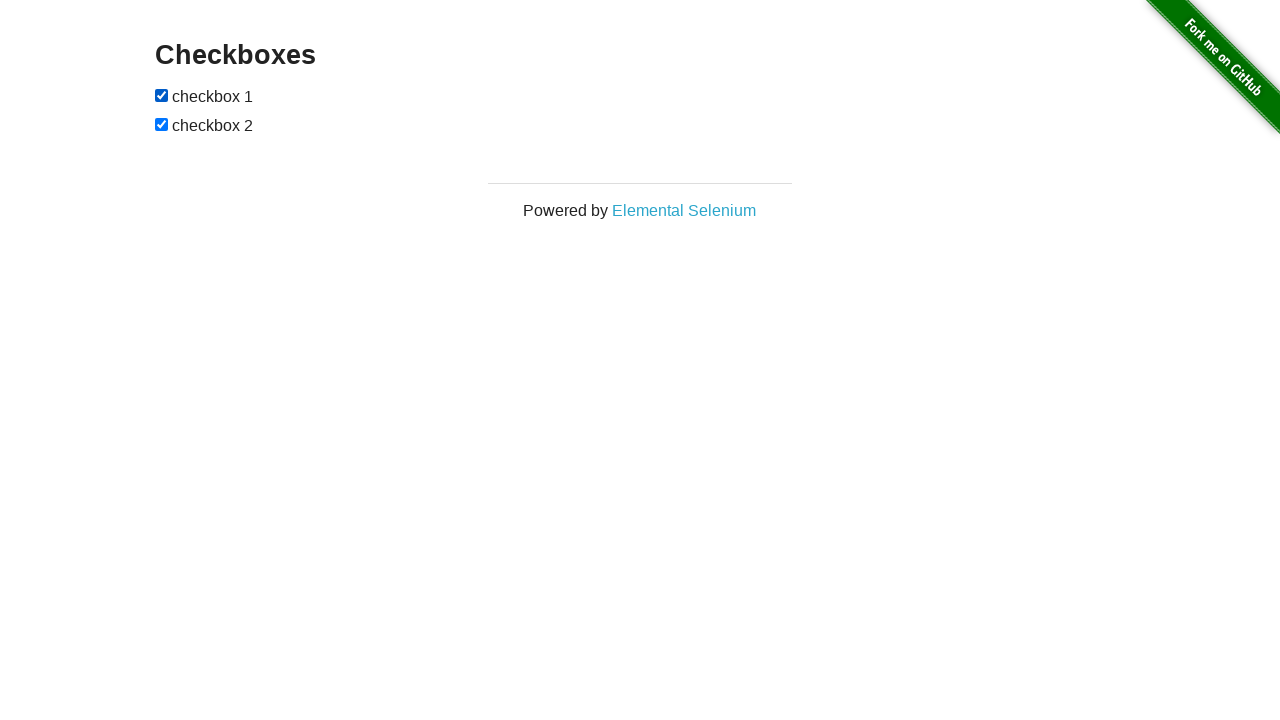

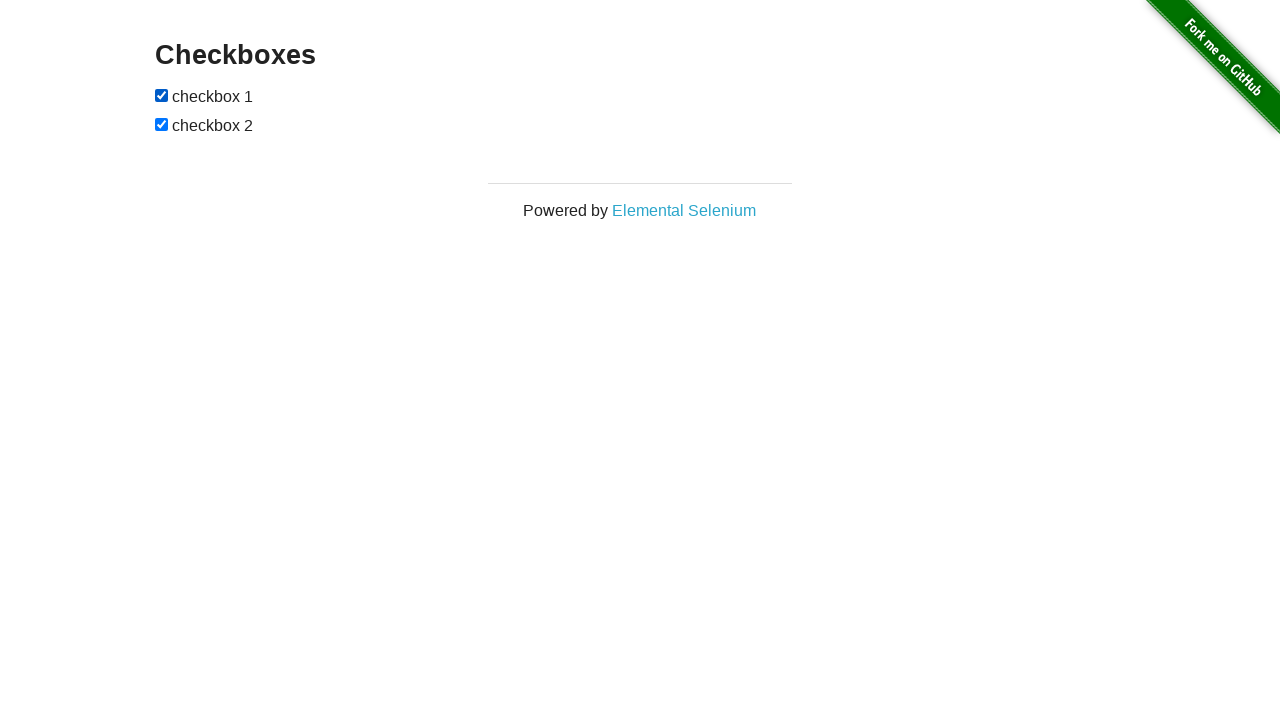